Tests date picker functionality by entering a date, navigating months with next/previous buttons, and selecting month and year from dropdowns

Starting URL: https://demoqa.com/date-picker

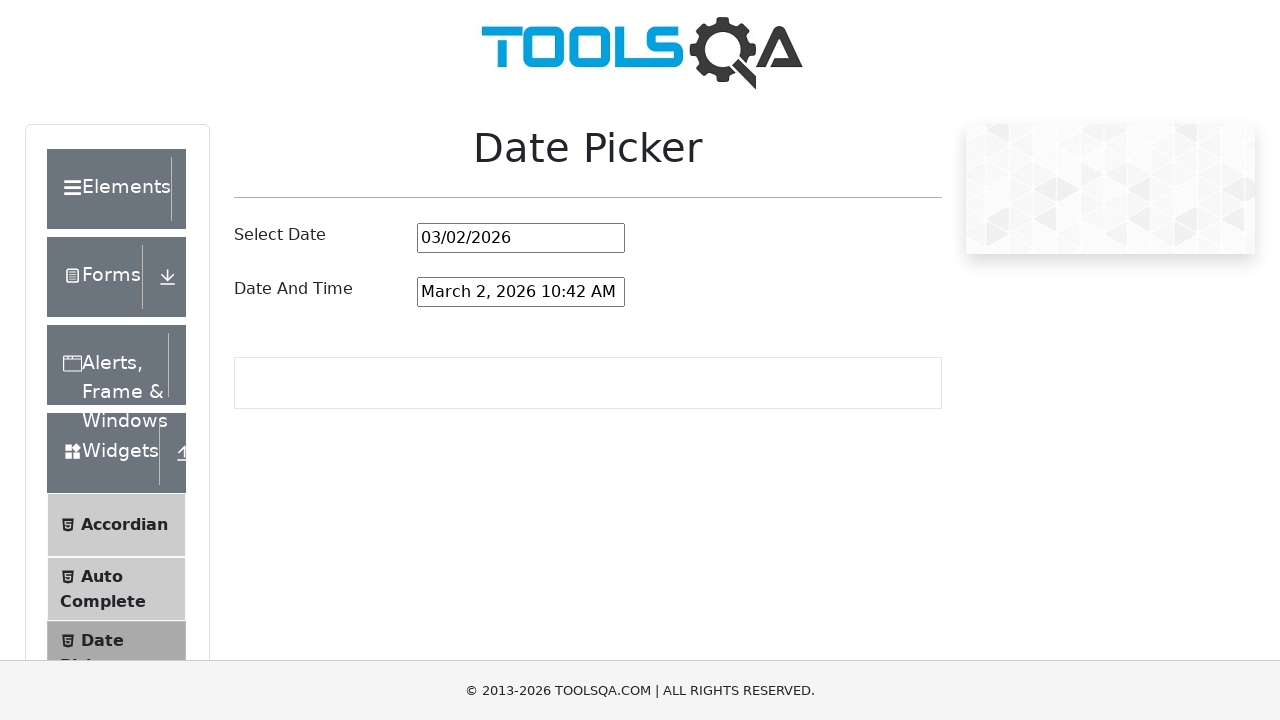

Clicked on date picker input to open it at (521, 238) on input#datePickerMonthYearInput
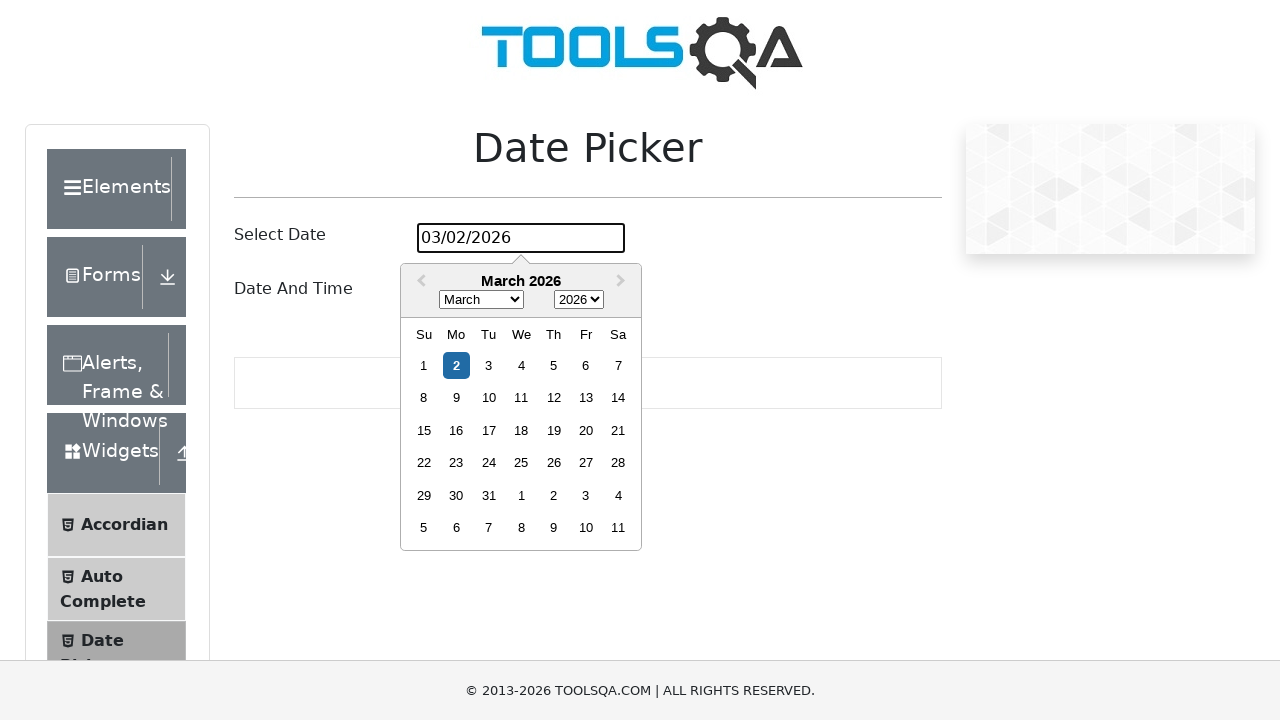

Filled date picker with '01 Jan 2023' on input#datePickerMonthYearInput
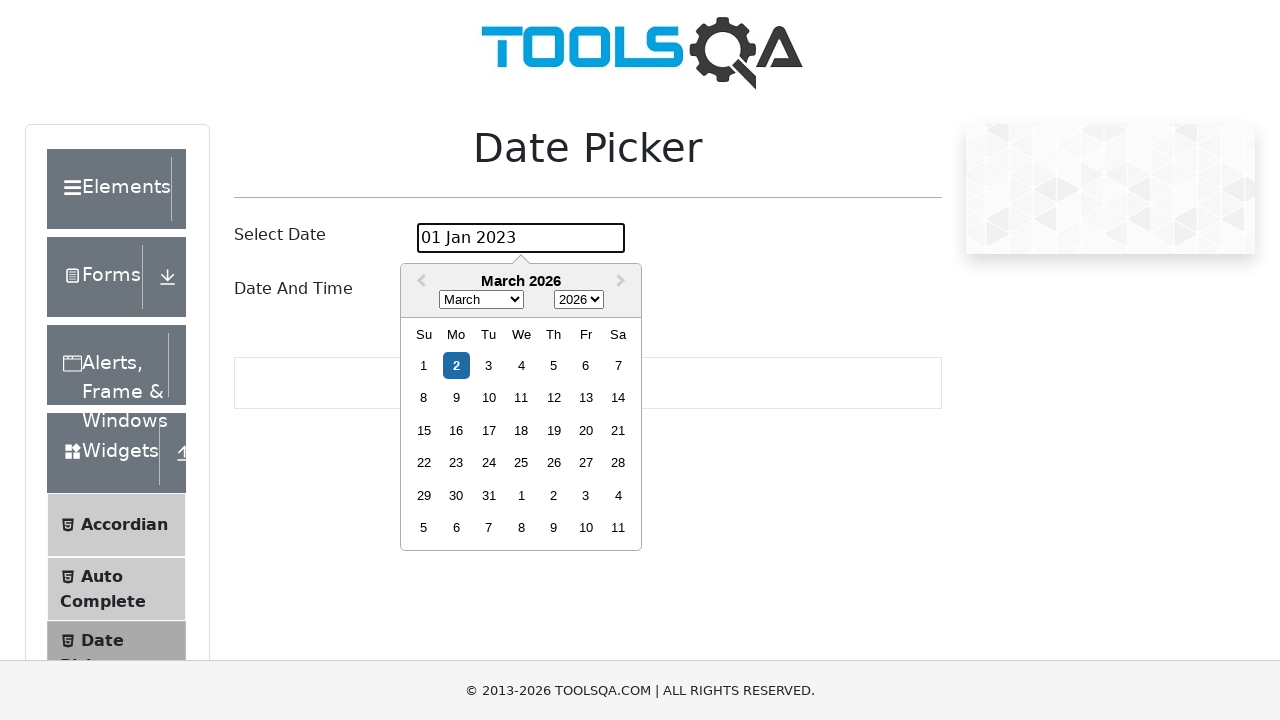

Pressed Escape to close date picker
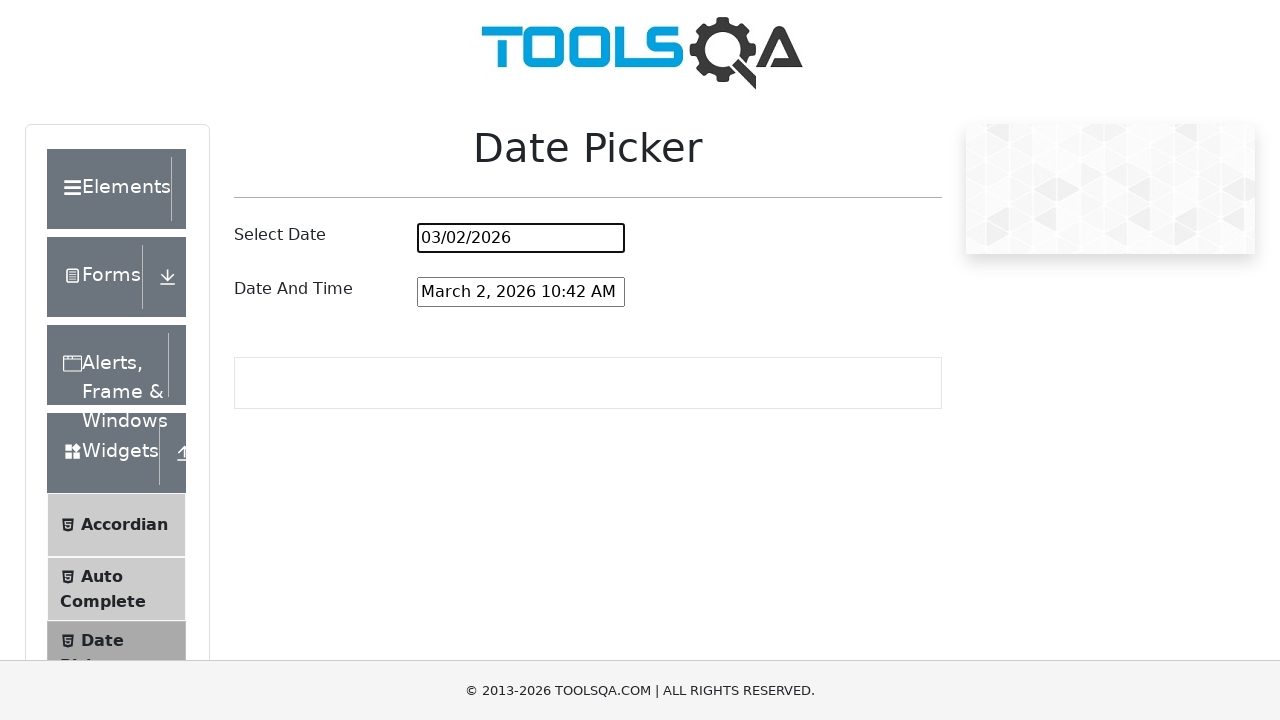

Clicked on date picker input again to reopen calendar at (521, 238) on input#datePickerMonthYearInput
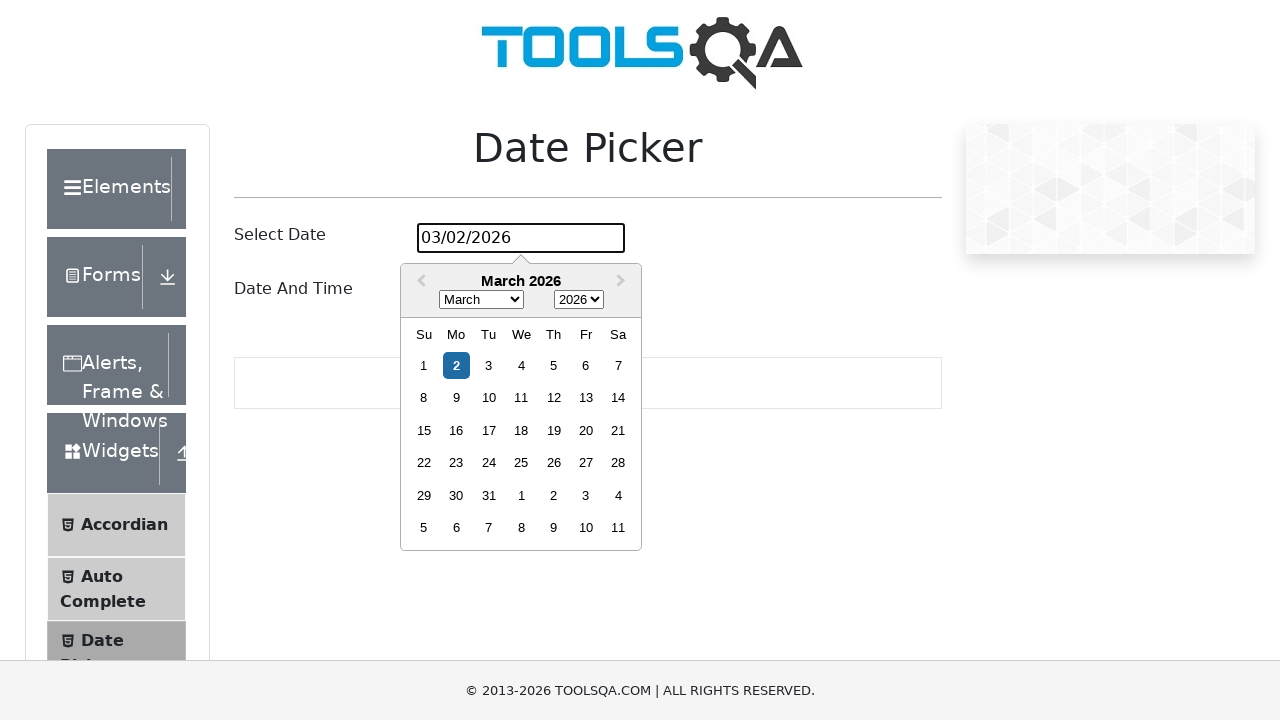

Calendar month selector appeared
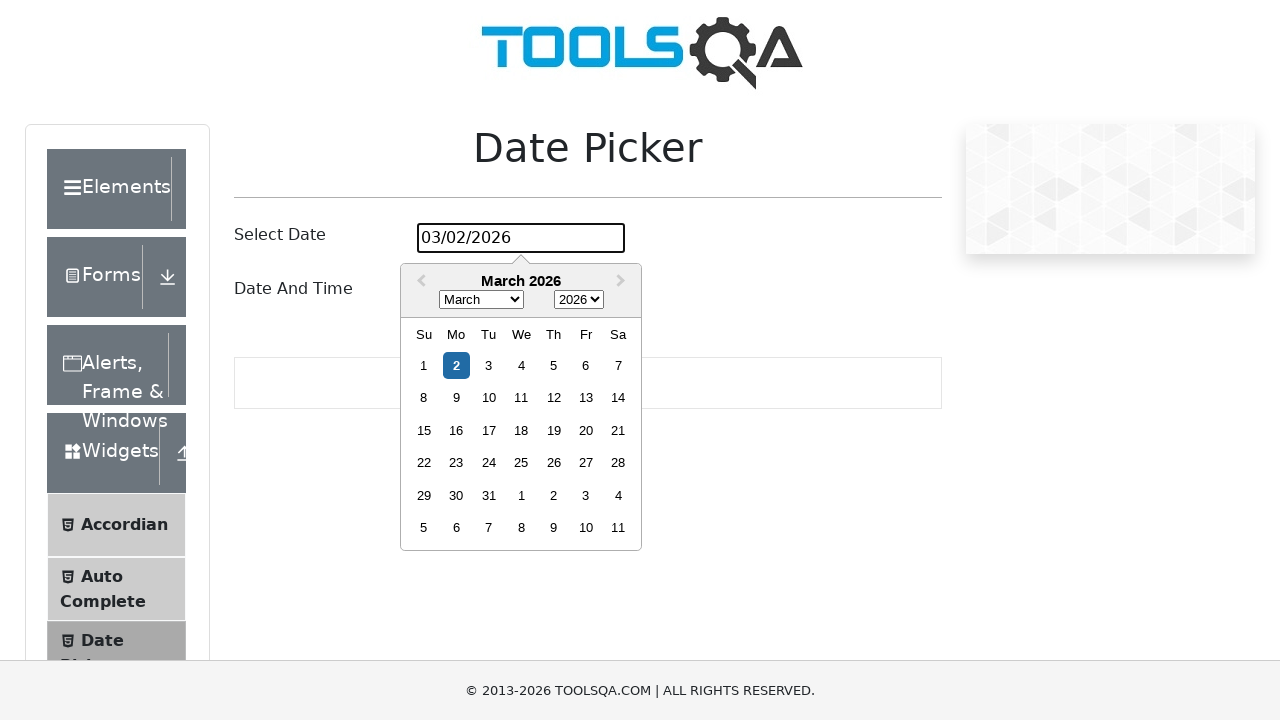

Selected August from month dropdown on select.react-datepicker__month-select
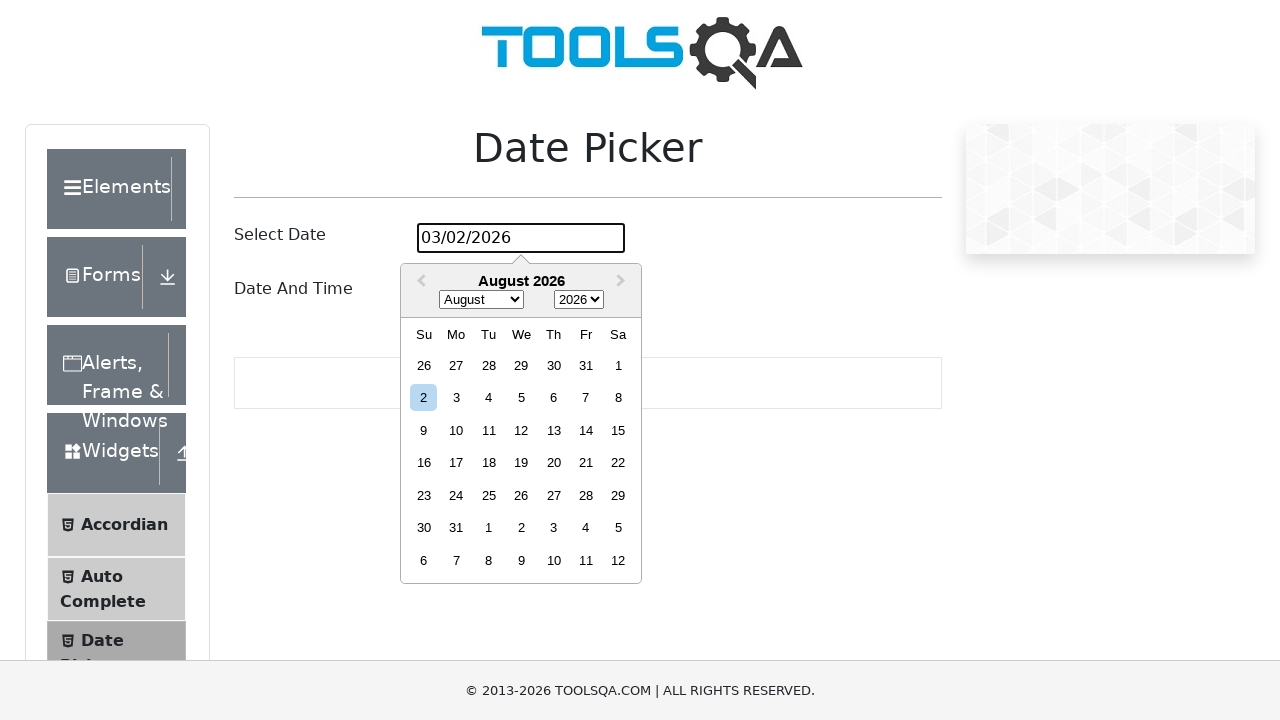

Selected 2023 from year dropdown on select.react-datepicker__year-select
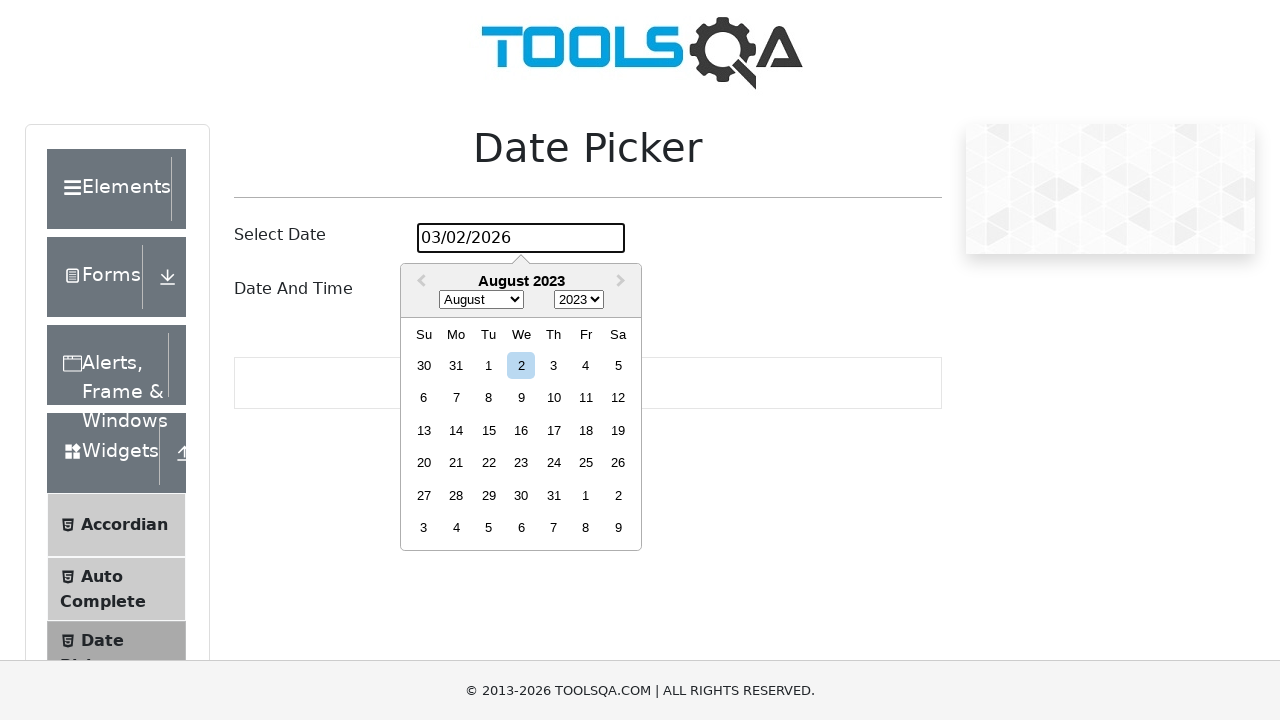

Pressed Escape to close date picker
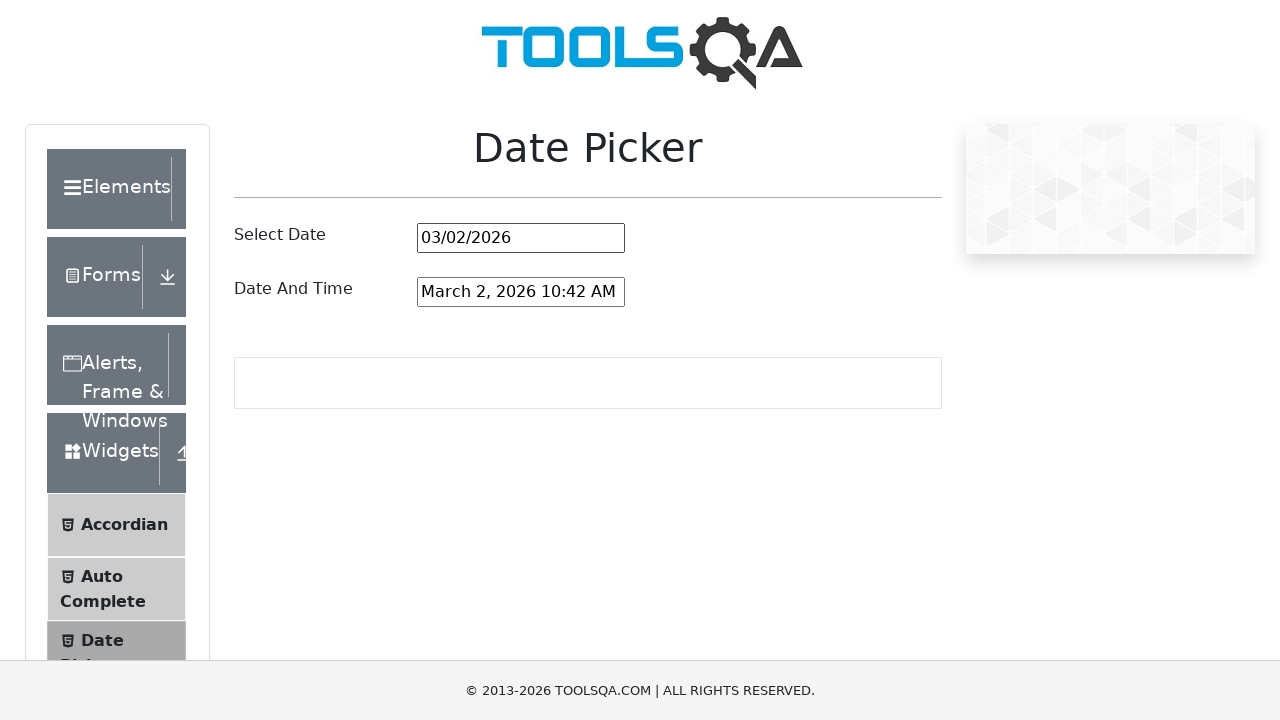

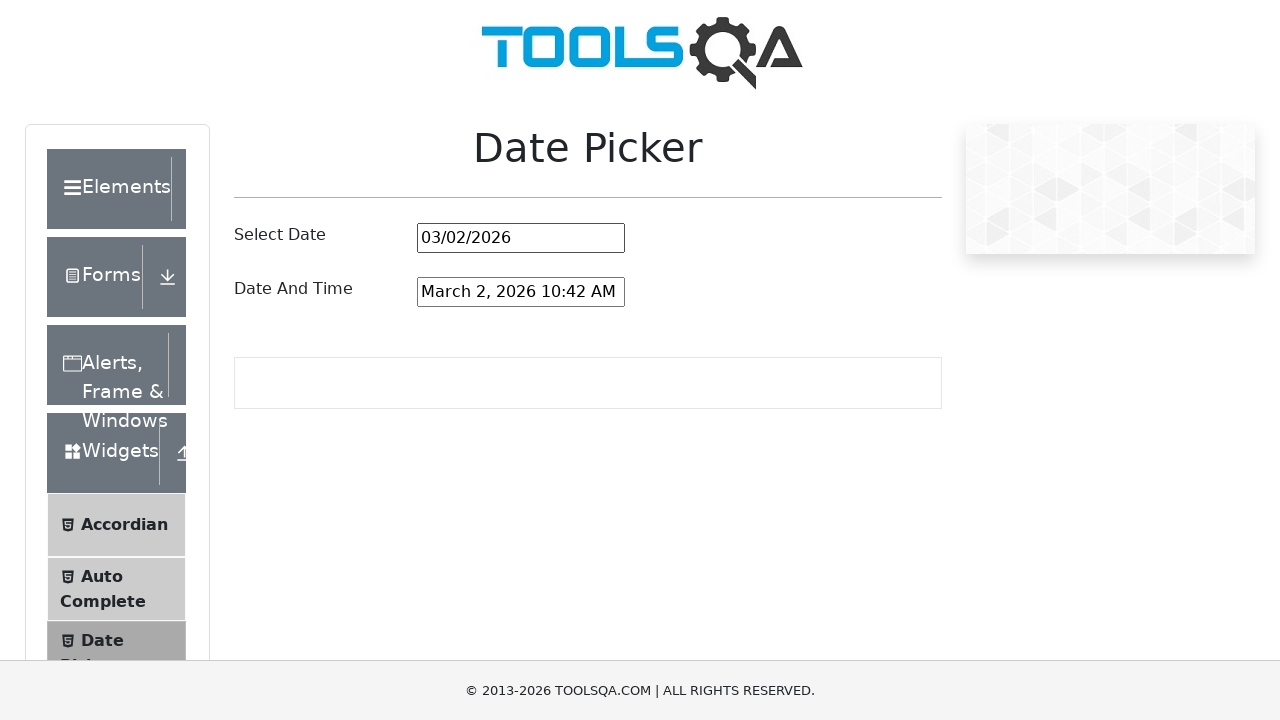